Tests browser alert handling by clicking alert and confirm buttons and accepting the dialogs

Starting URL: https://testautomationpractice.blogspot.com/

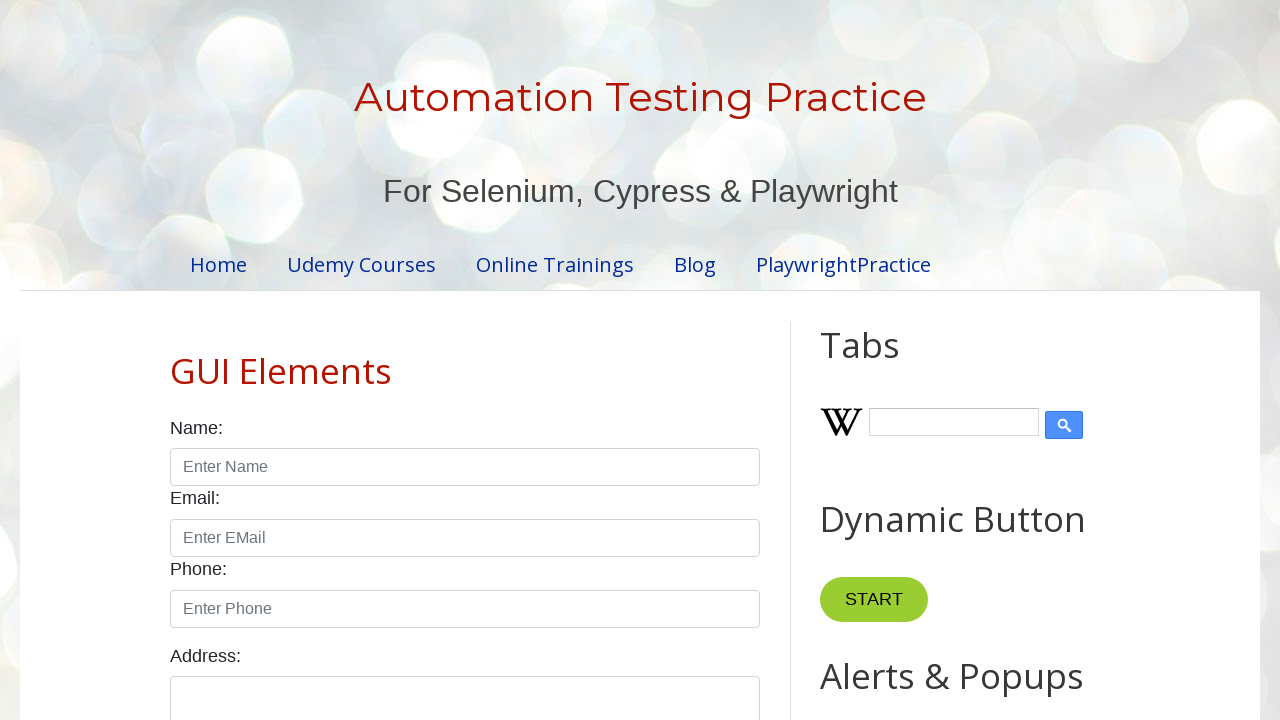

Set up dialog handler to accept all alerts and confirms
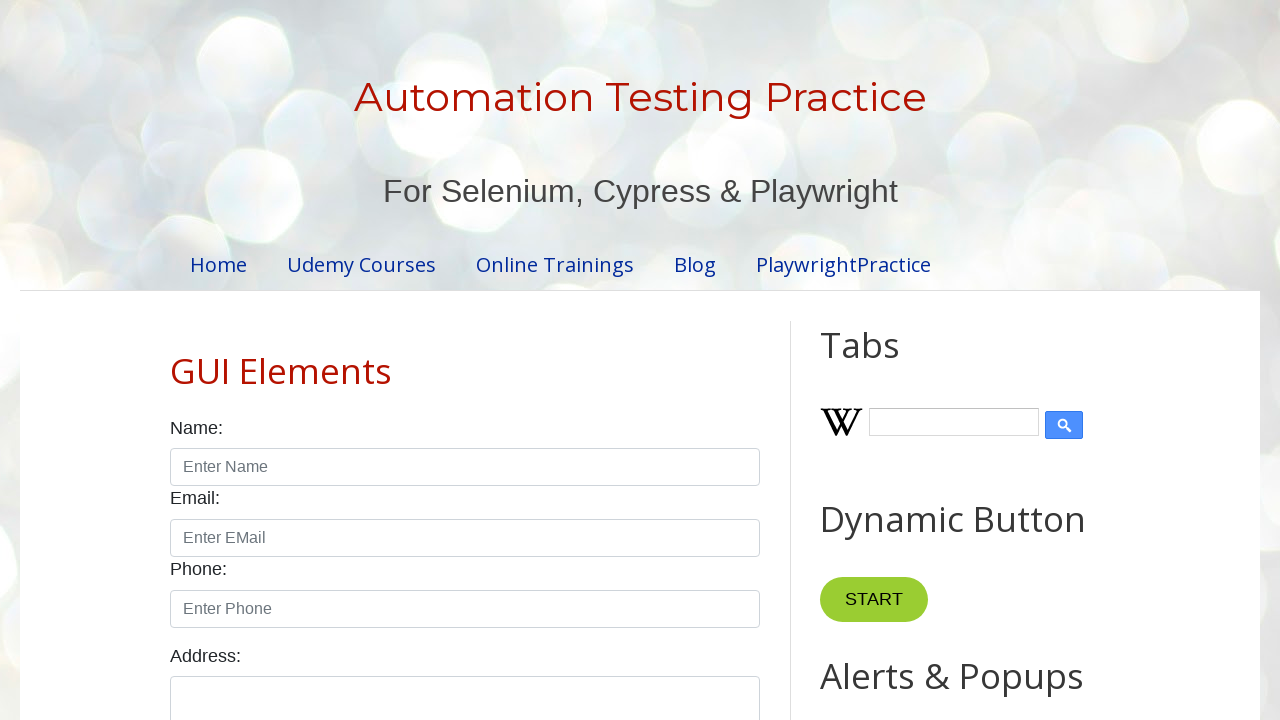

Clicked alert button to trigger simple alert dialog at (888, 361) on #alertBtn
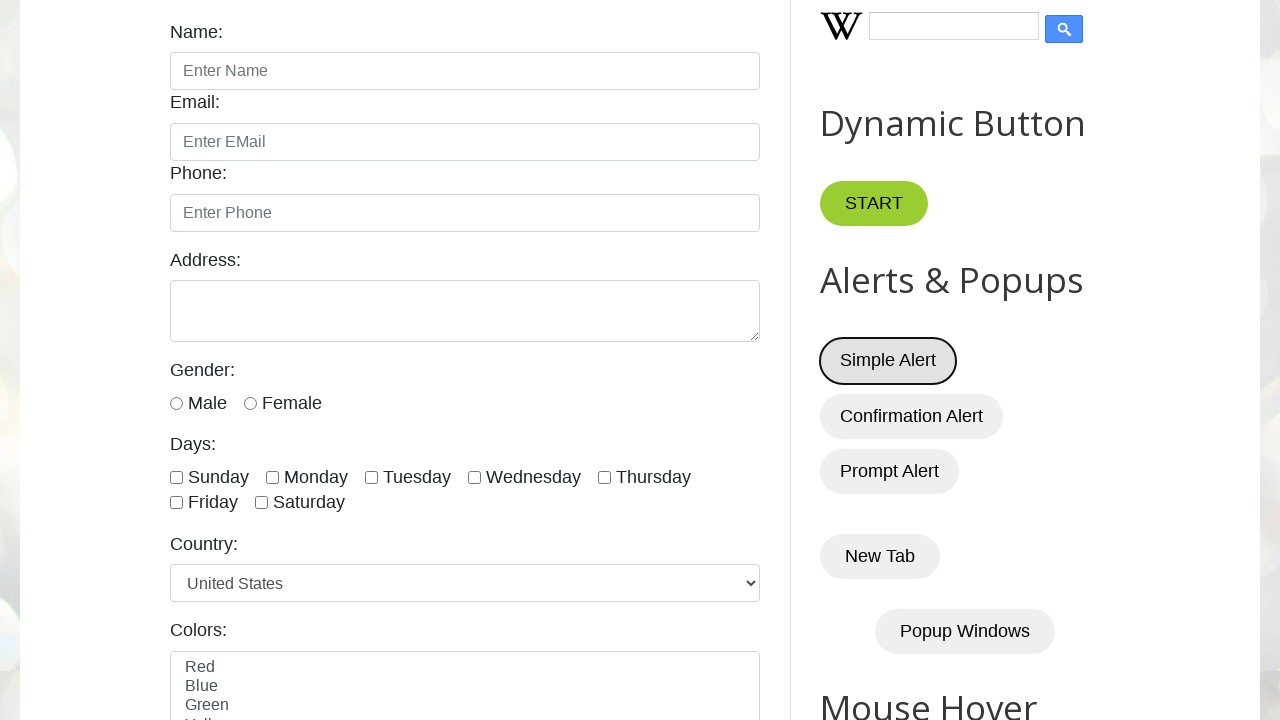

Waited 1 second for alert to be handled
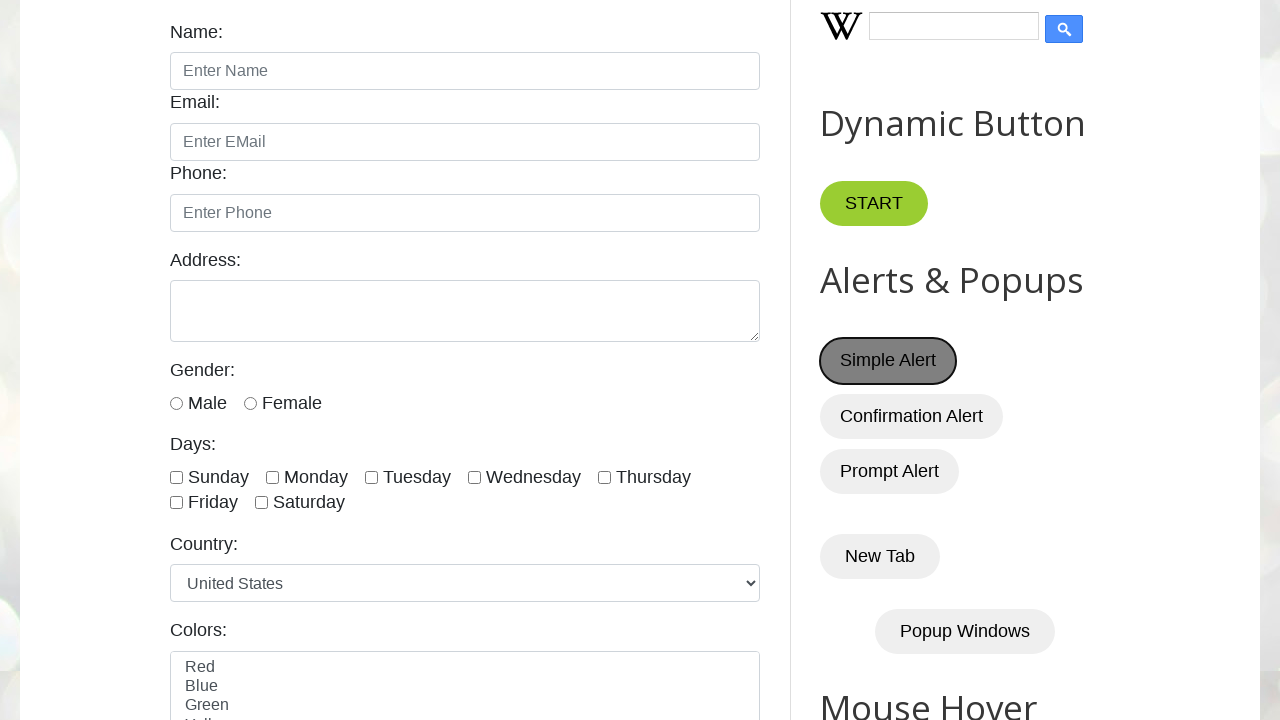

Clicked confirm button to trigger confirm dialog at (912, 416) on #confirmBtn
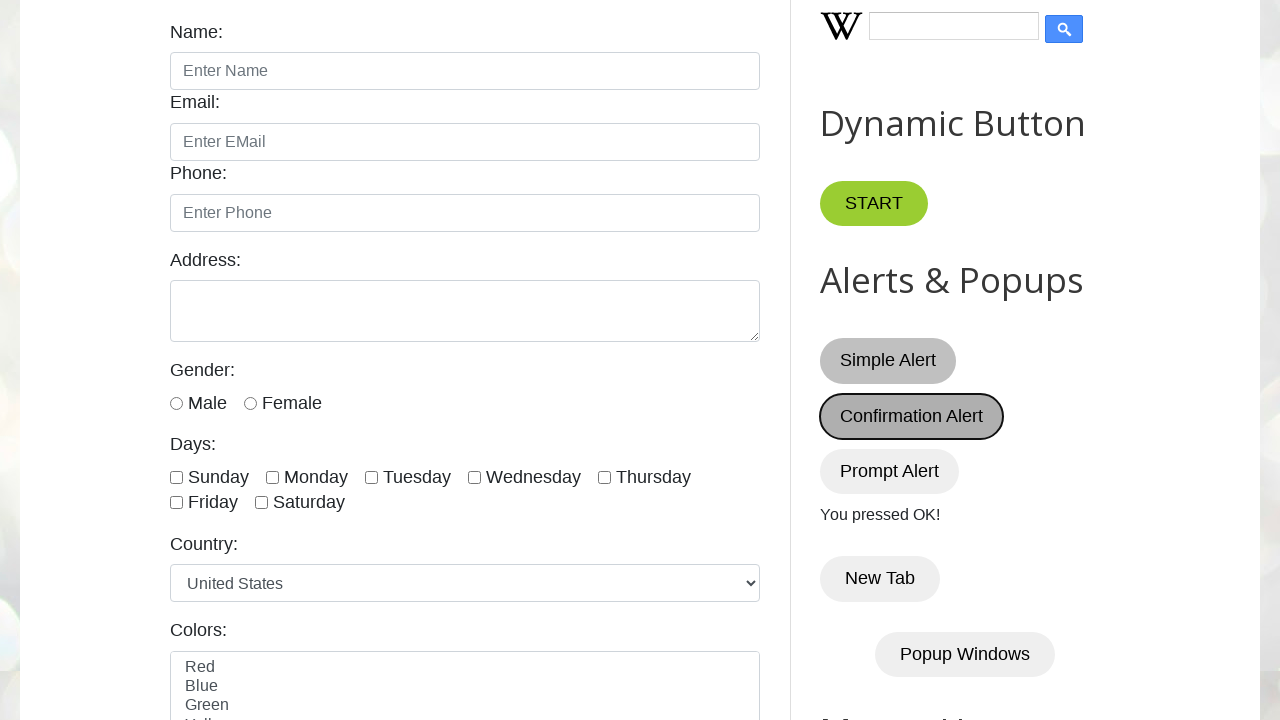

Waited for result text element to be present
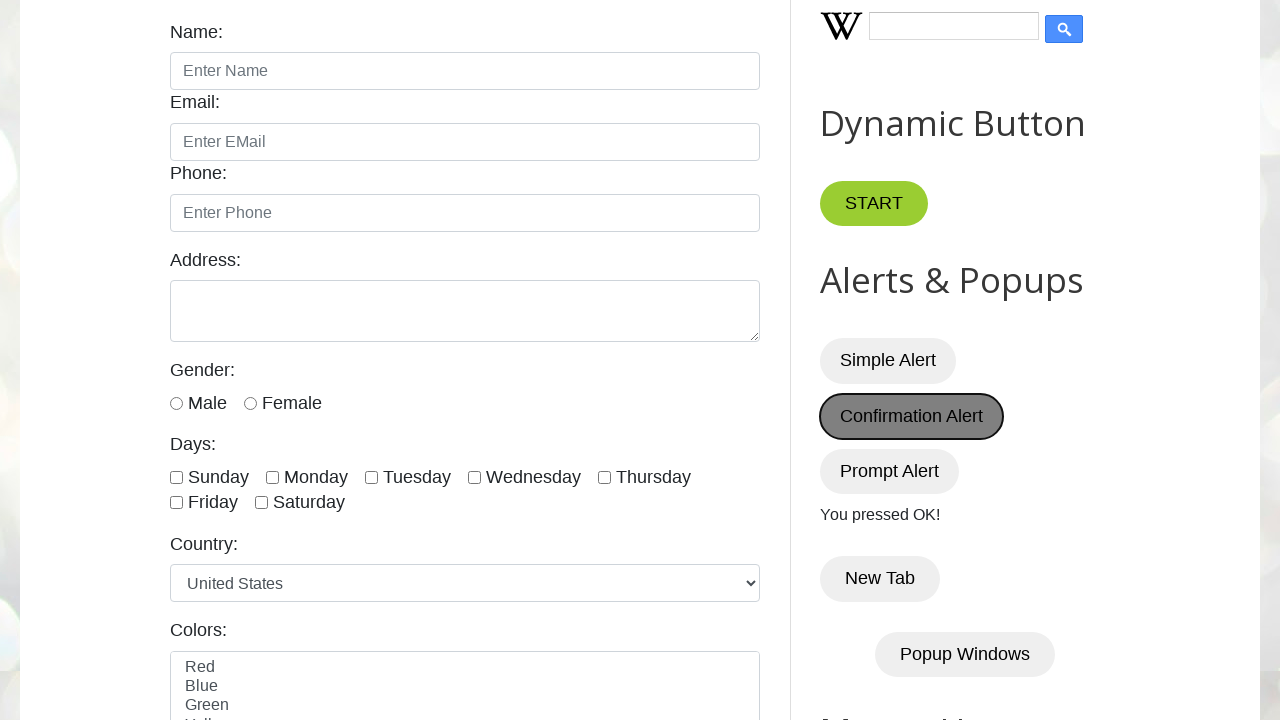

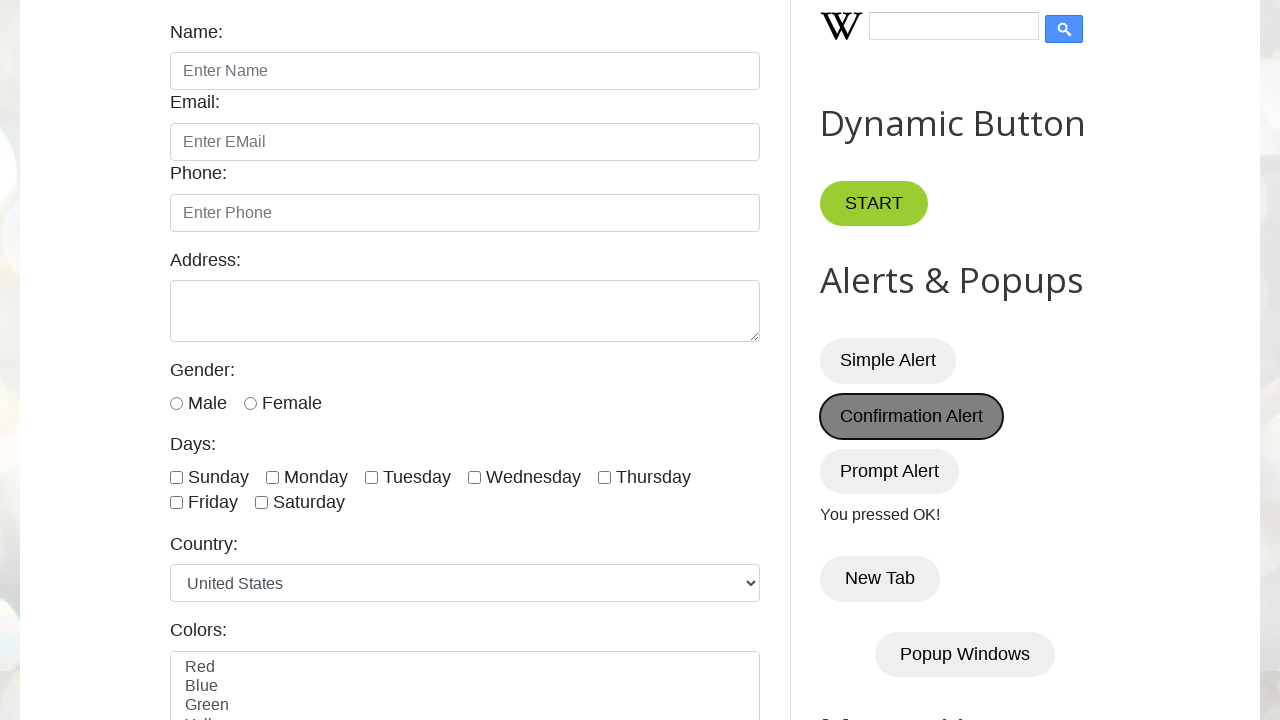